Tests mouse hover functionality on a menu element on the DemoQA website

Starting URL: https://demoqa.com/menu

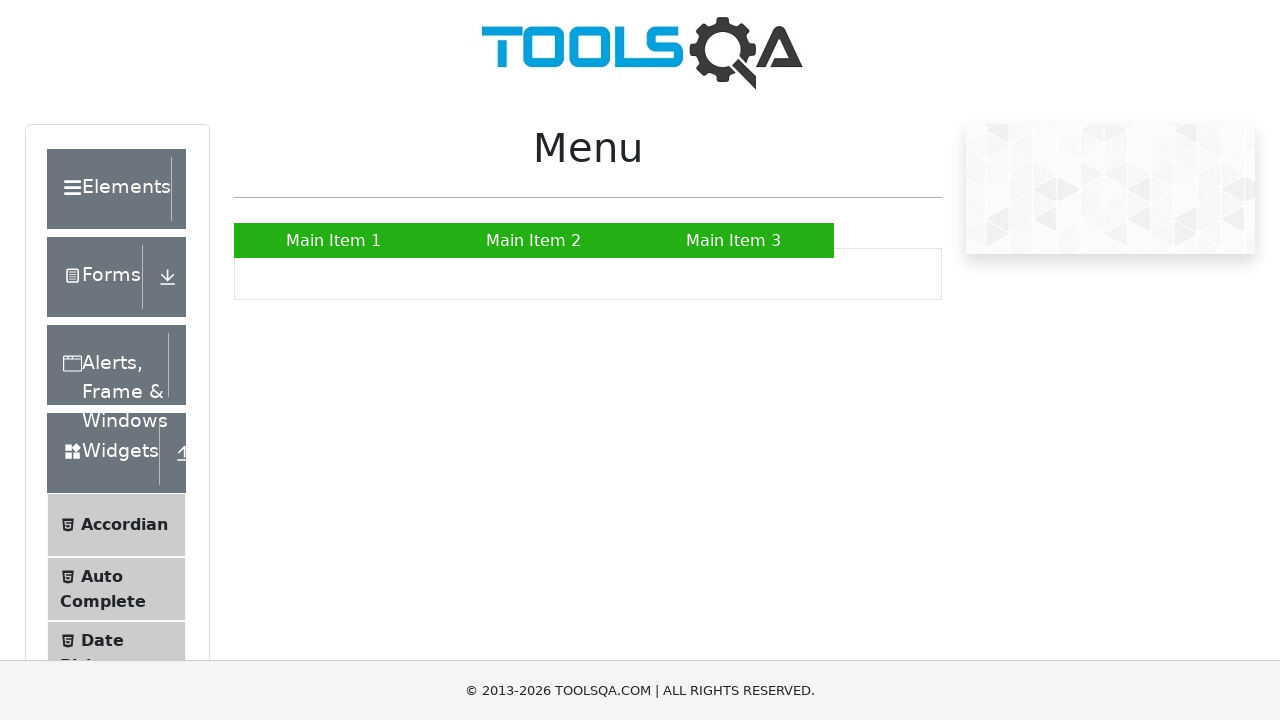

Located menu element with XPath selector
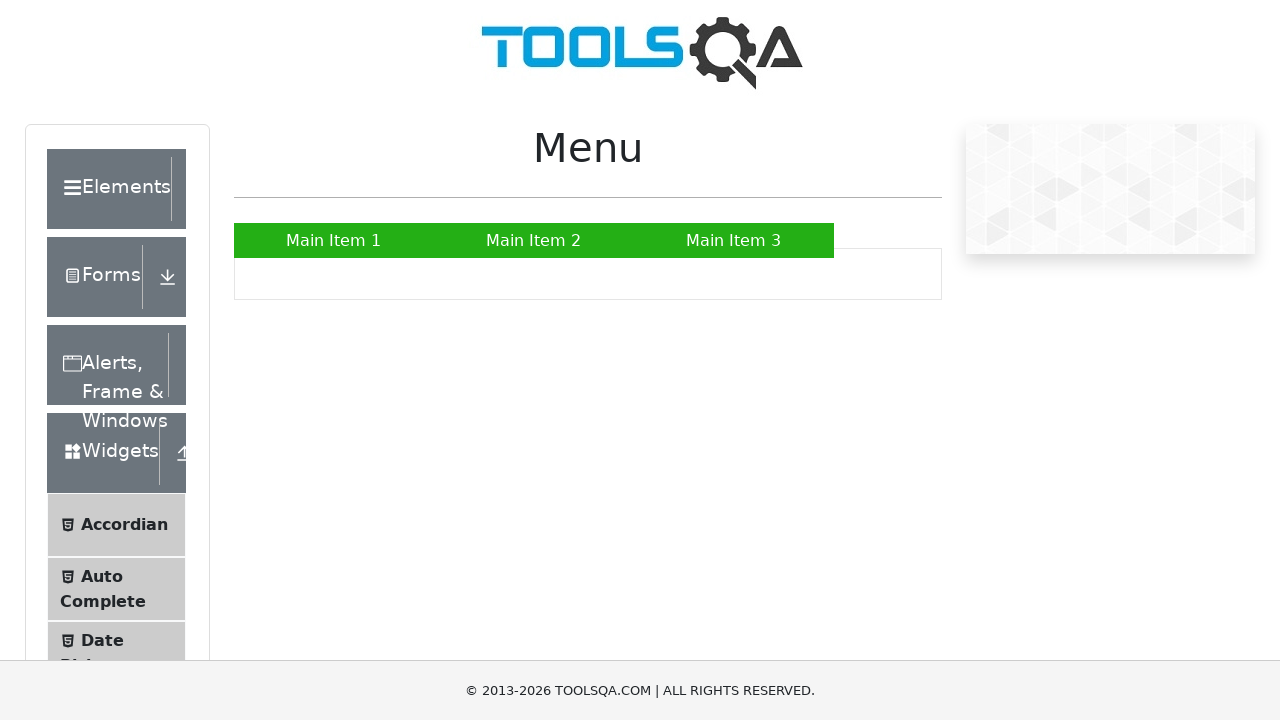

Performed mouse hover action on menu element at (534, 240) on xpath=//*[@id="nav"]/li[2]/a
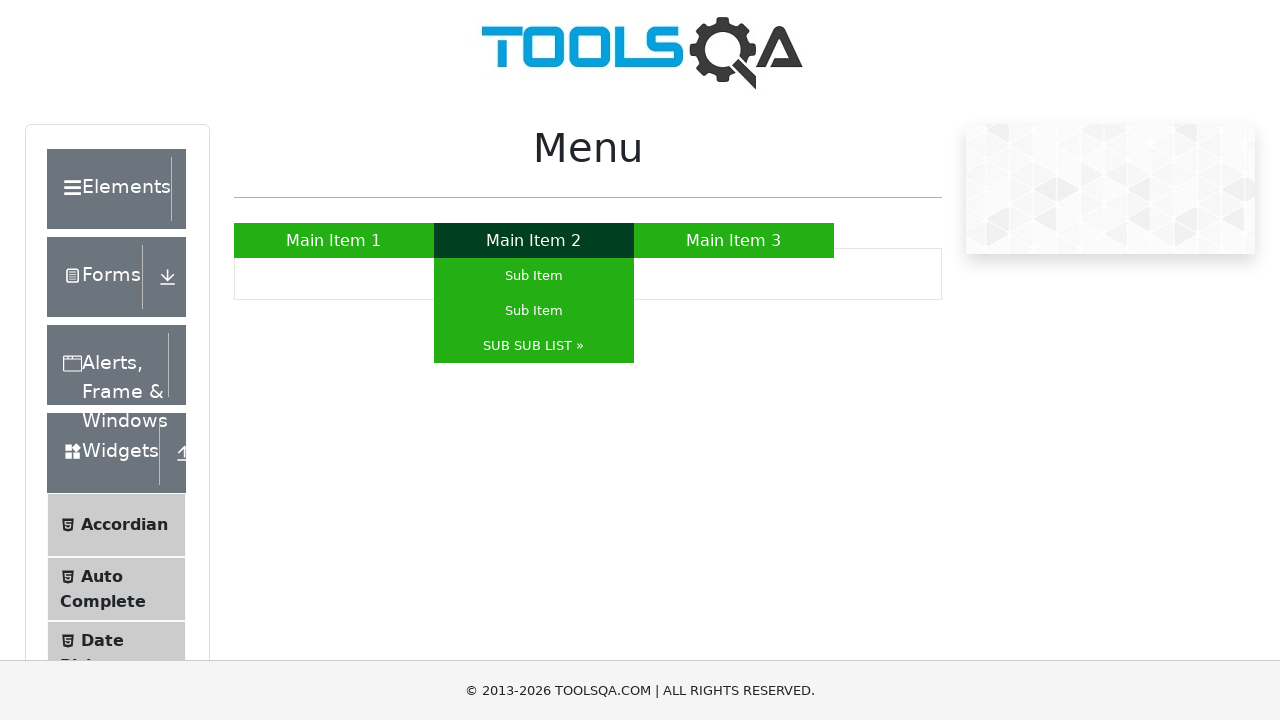

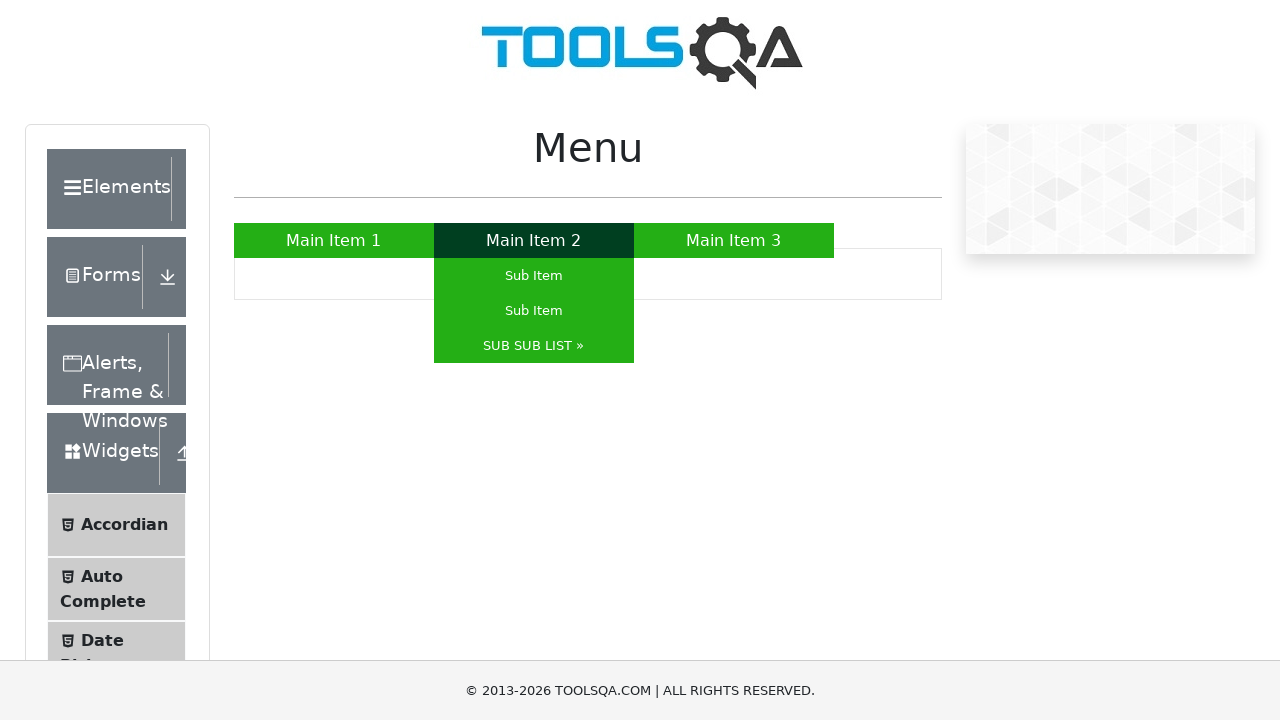